Tests adding a todo item to a sample todo application by entering text and pressing enter, then verifying the todo was added

Starting URL: https://lambdatest.github.io/sample-todo-app/

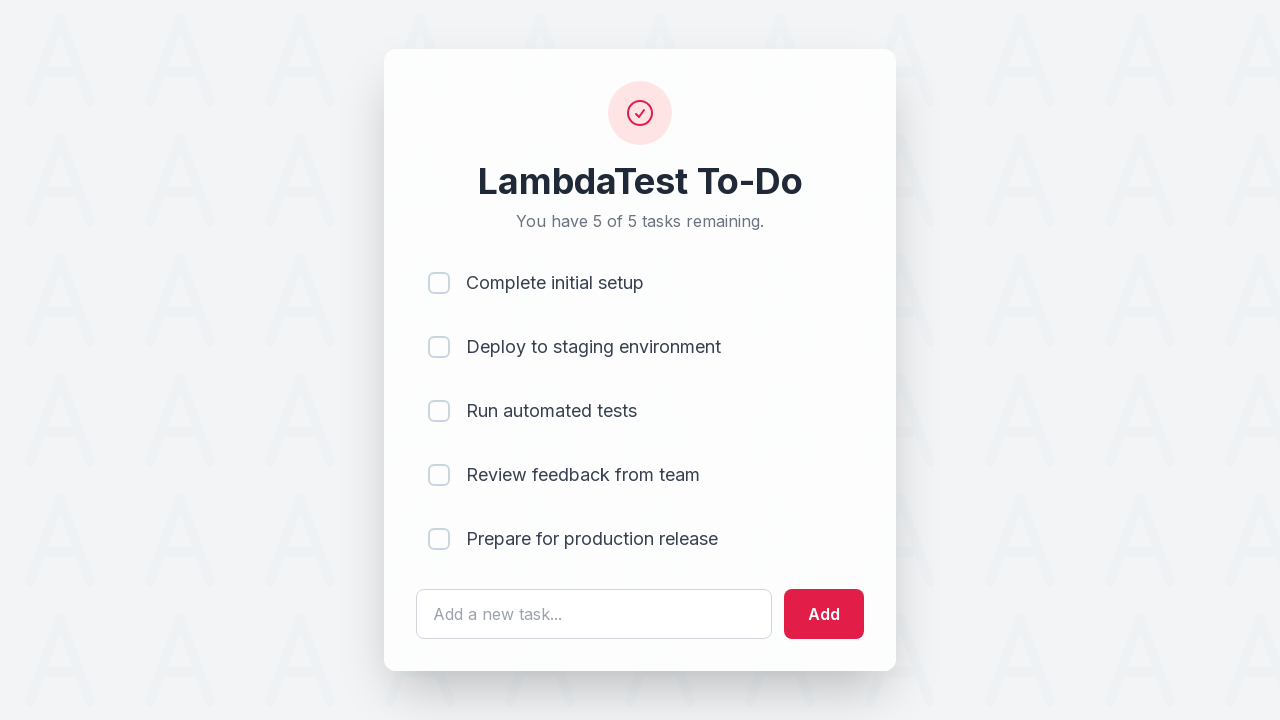

Filled todo input field with 'Learn Selenium' on #sampletodotext
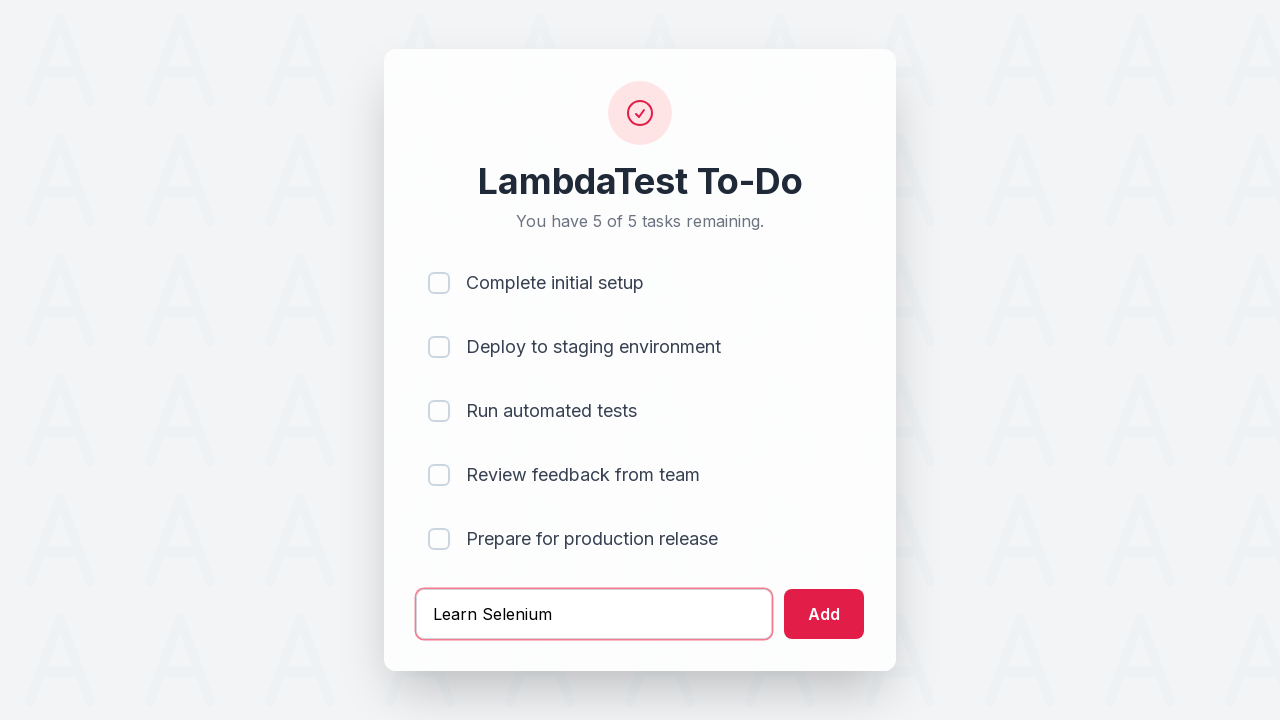

Pressed Enter to submit the todo item on #sampletodotext
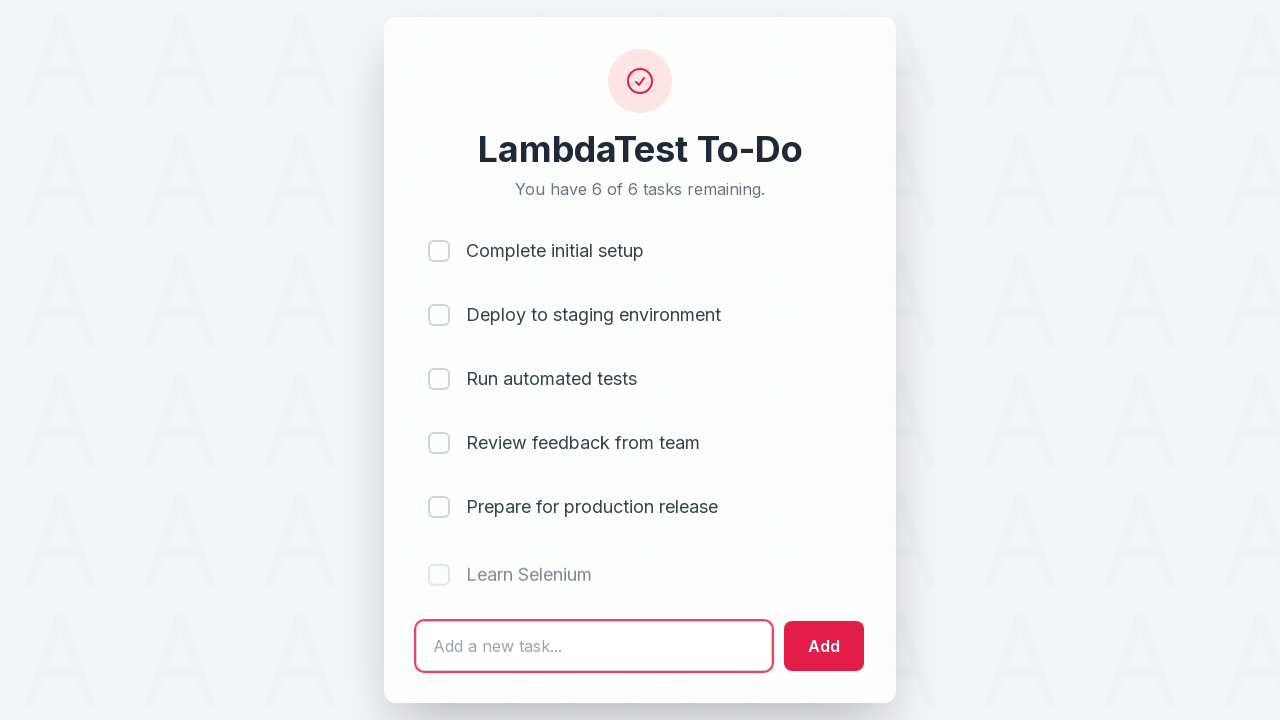

Verified that the new todo item appeared in the list
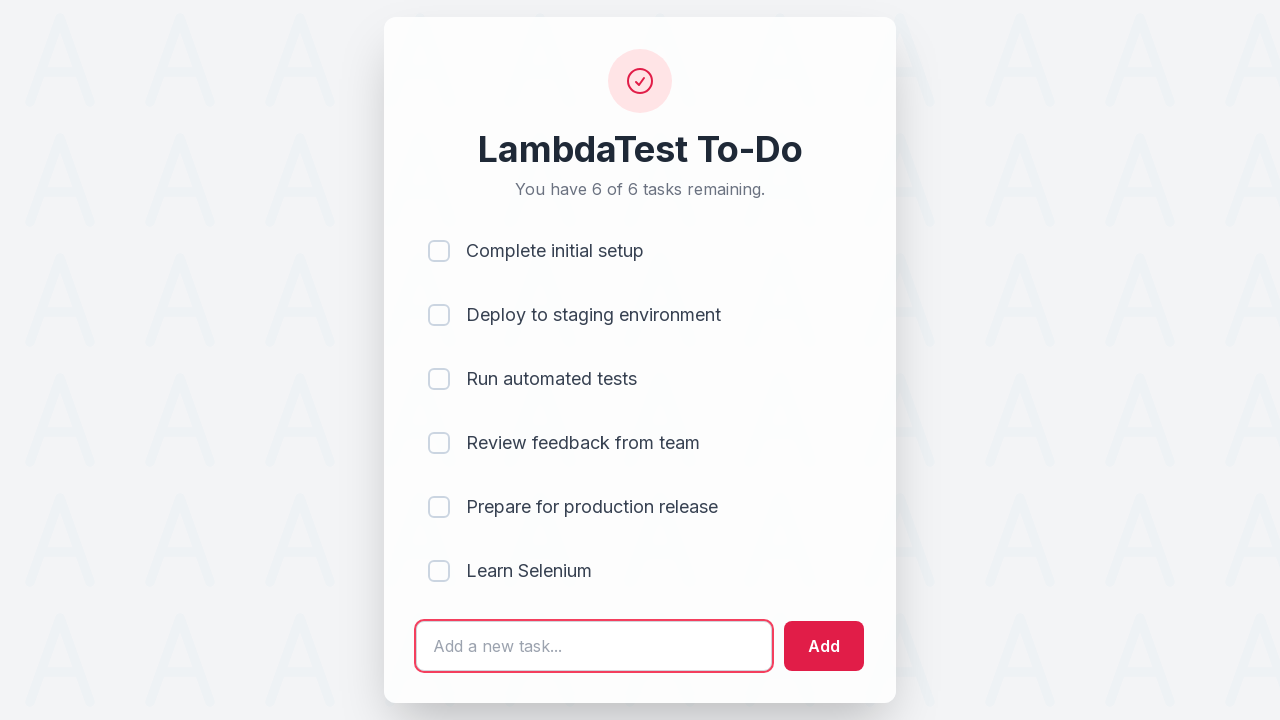

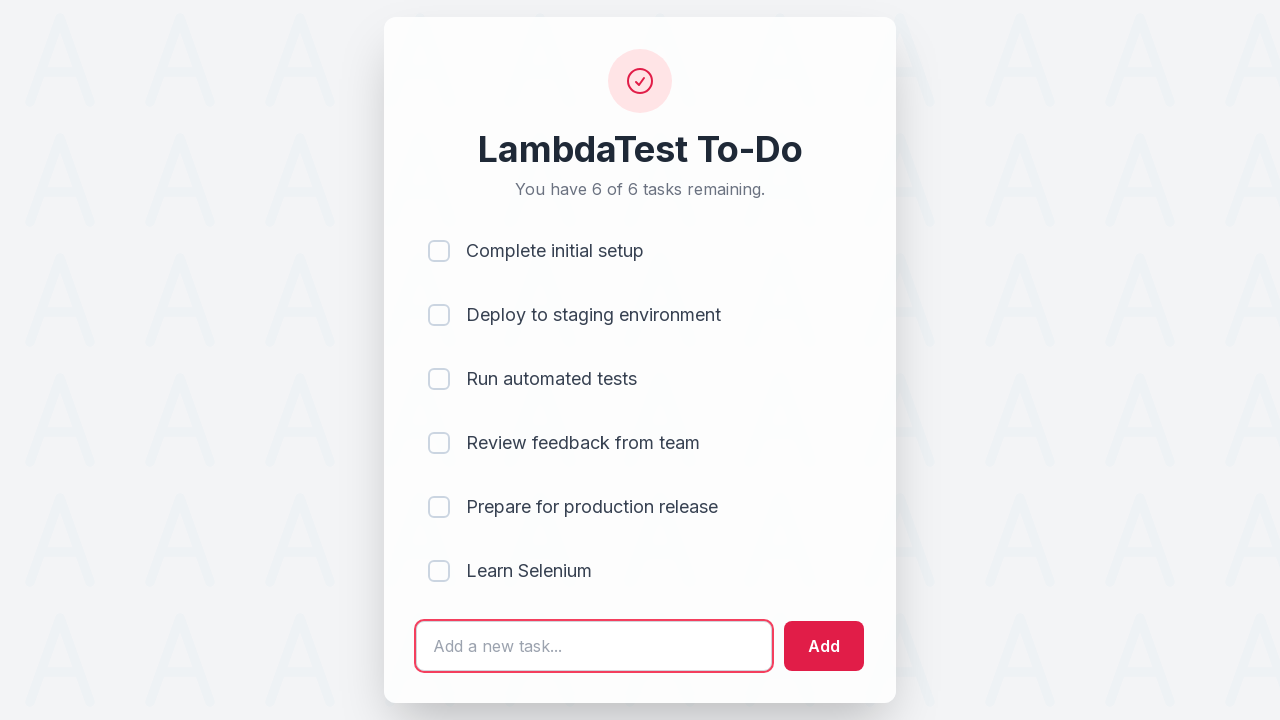